Tests Yahoo Japan search functionality by entering "python" as a search query and clicking the search button

Starting URL: https://www.yahoo.co.jp/

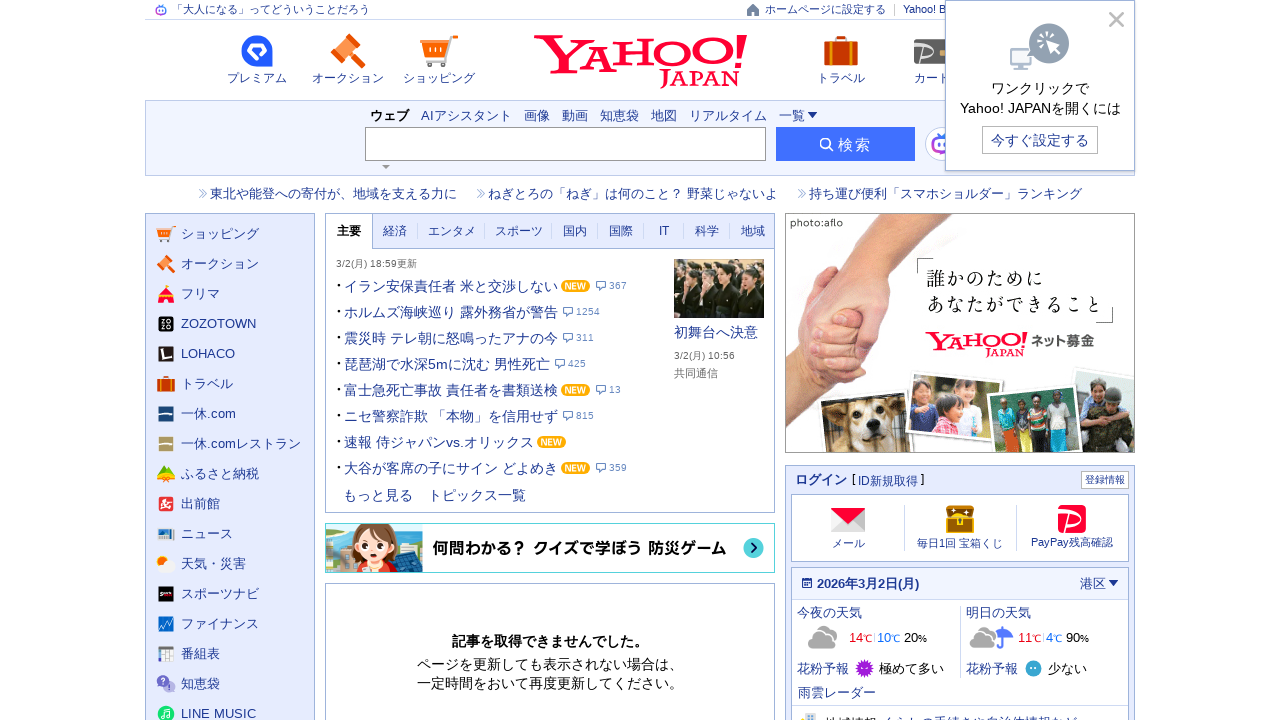

Filled search box with 'python' query on input[name='p']
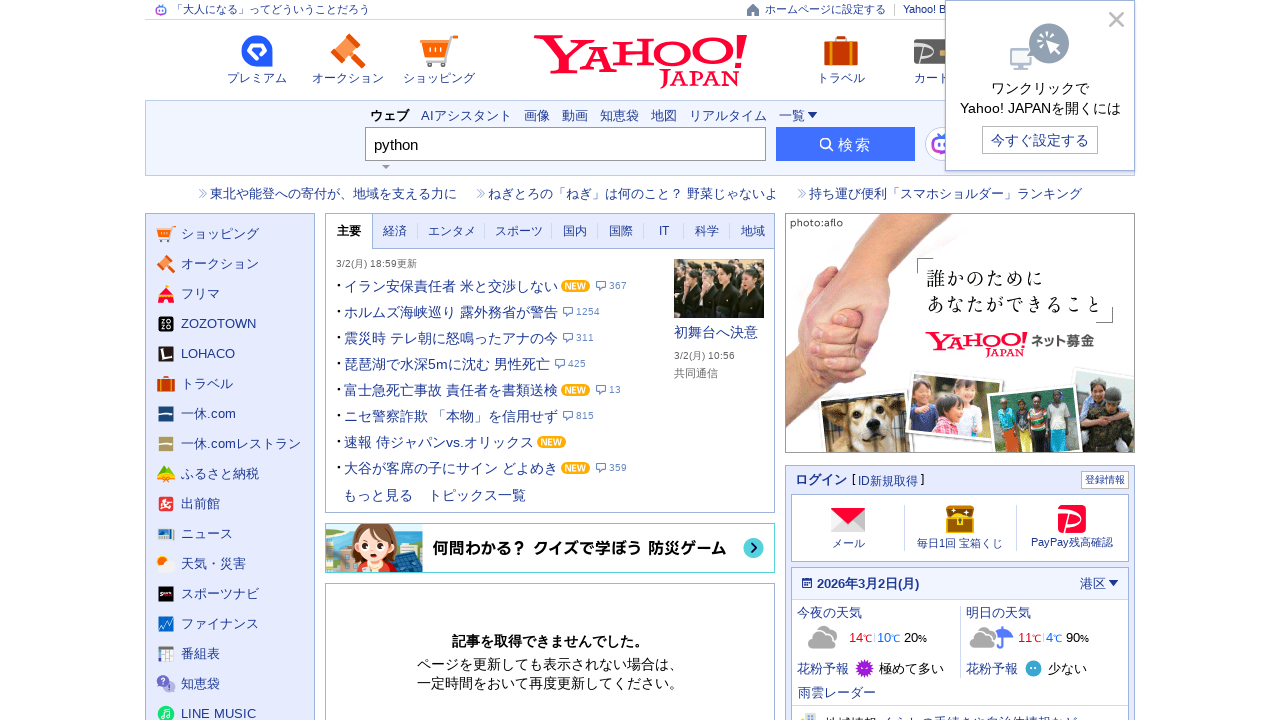

Clicked search button to execute search at (846, 144) on button[type='submit']
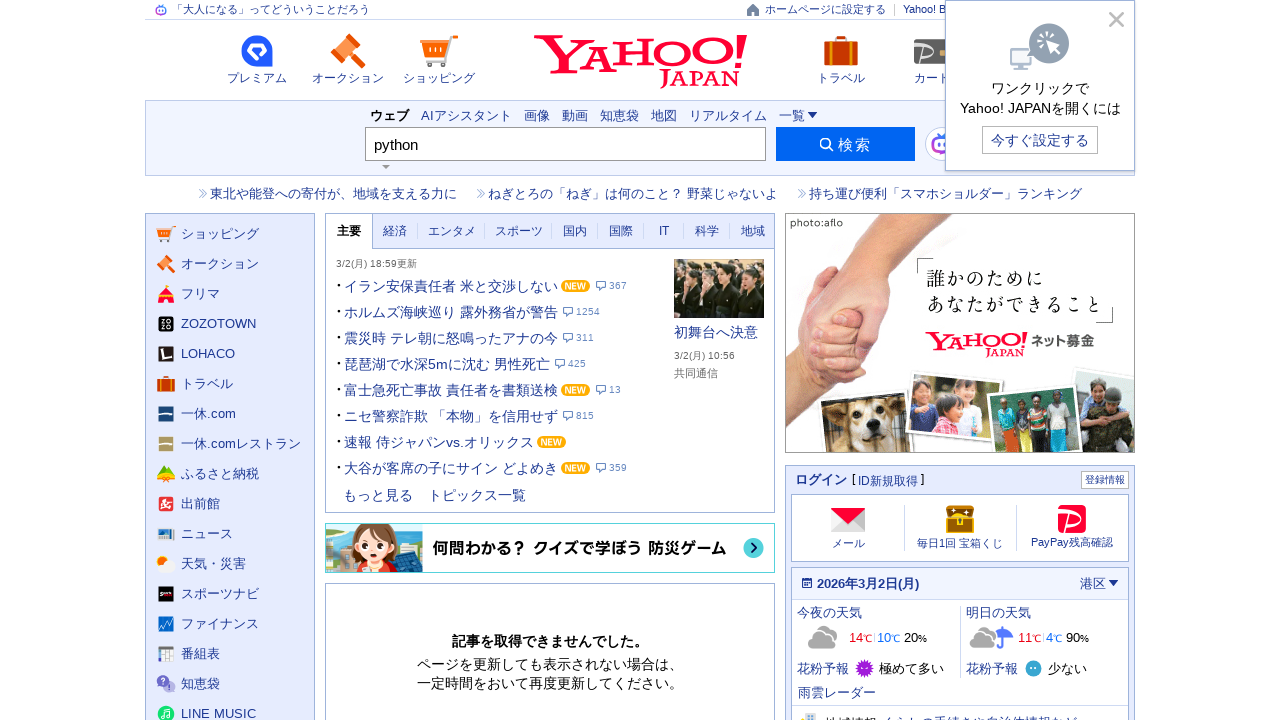

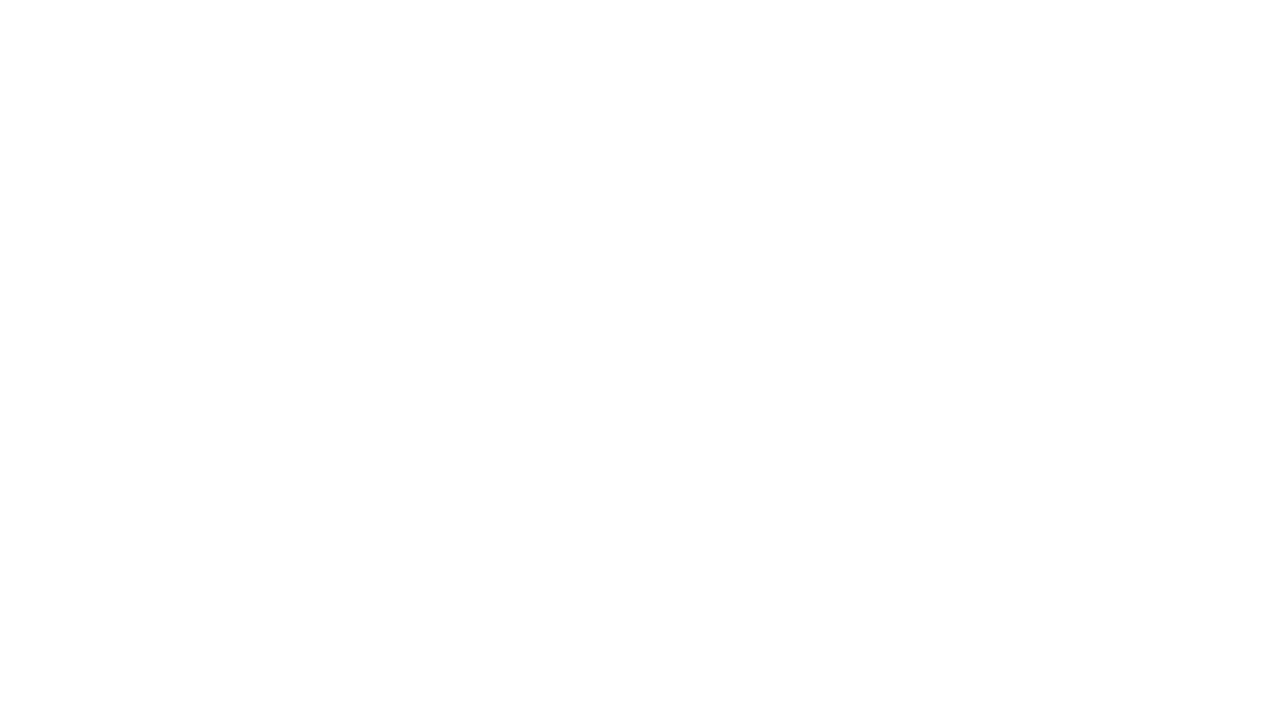